Tests drag and drop functionality on jQuery UI demo page by dragging an element and dropping it onto a target area within an iframe

Starting URL: https://jqueryui.com/droppable/

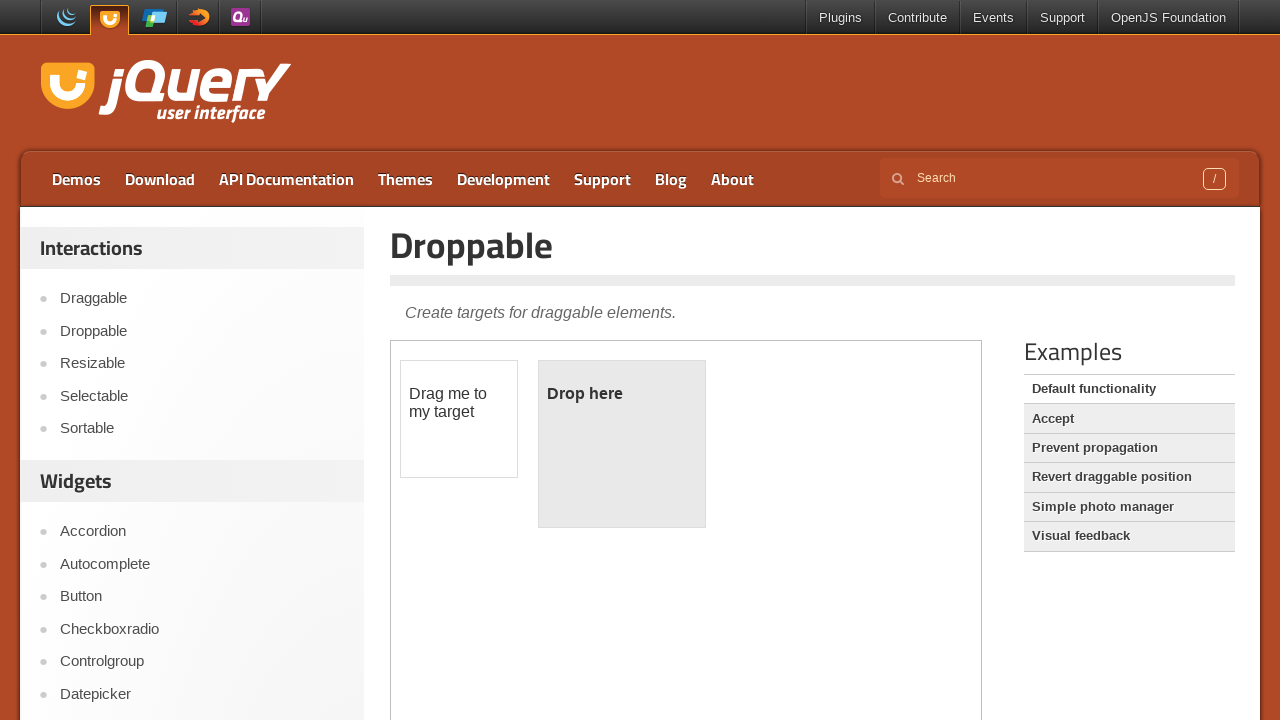

Located the iframe containing the drag and drop demo
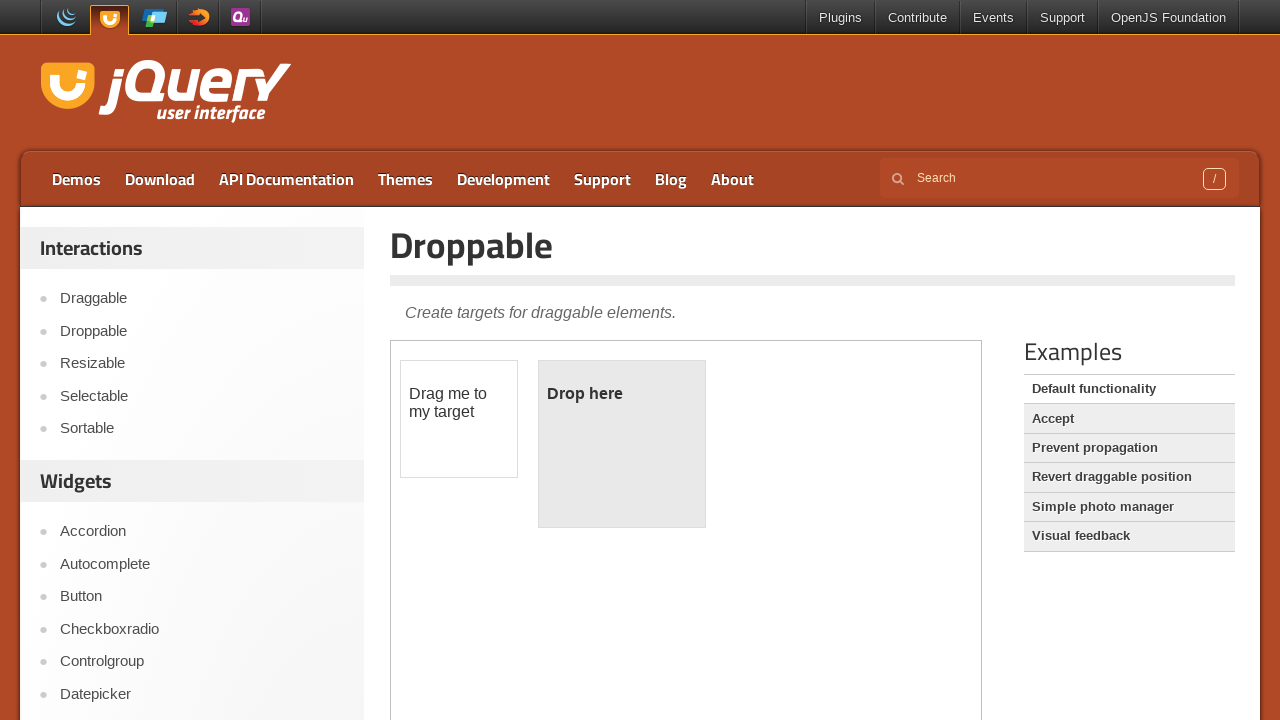

Located the draggable element with id 'draggable'
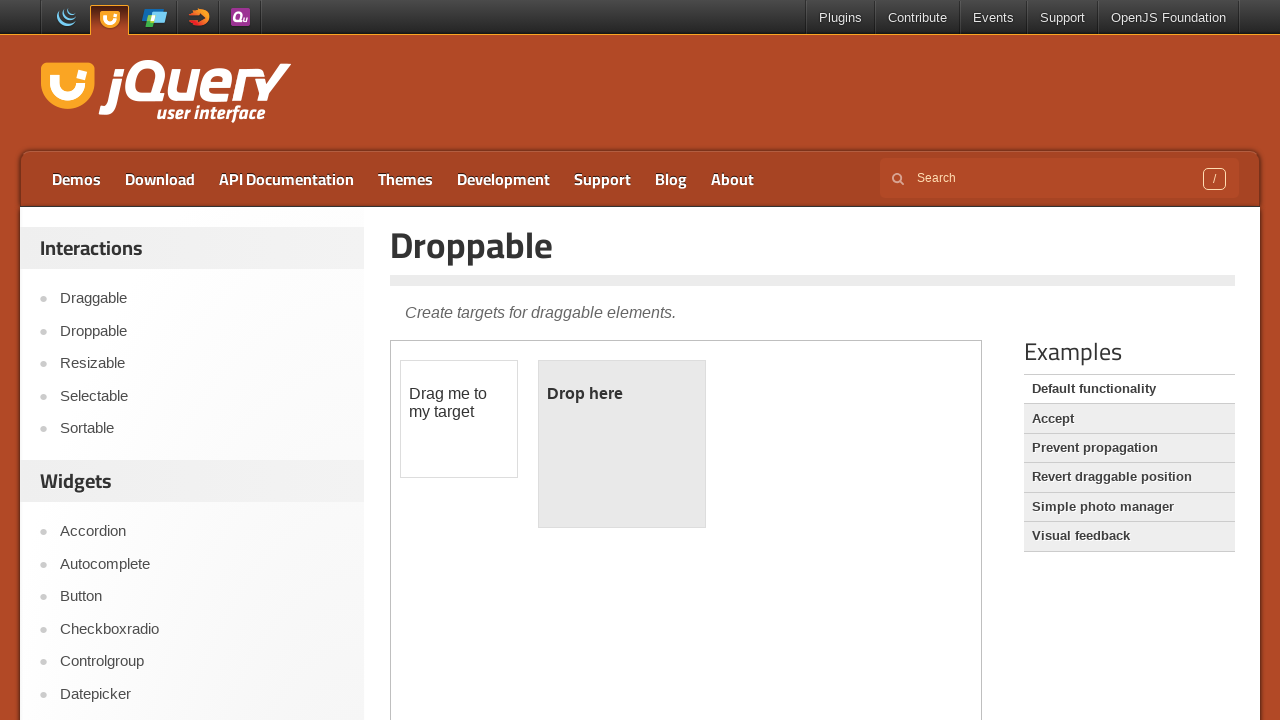

Located the droppable target element with id 'droppable'
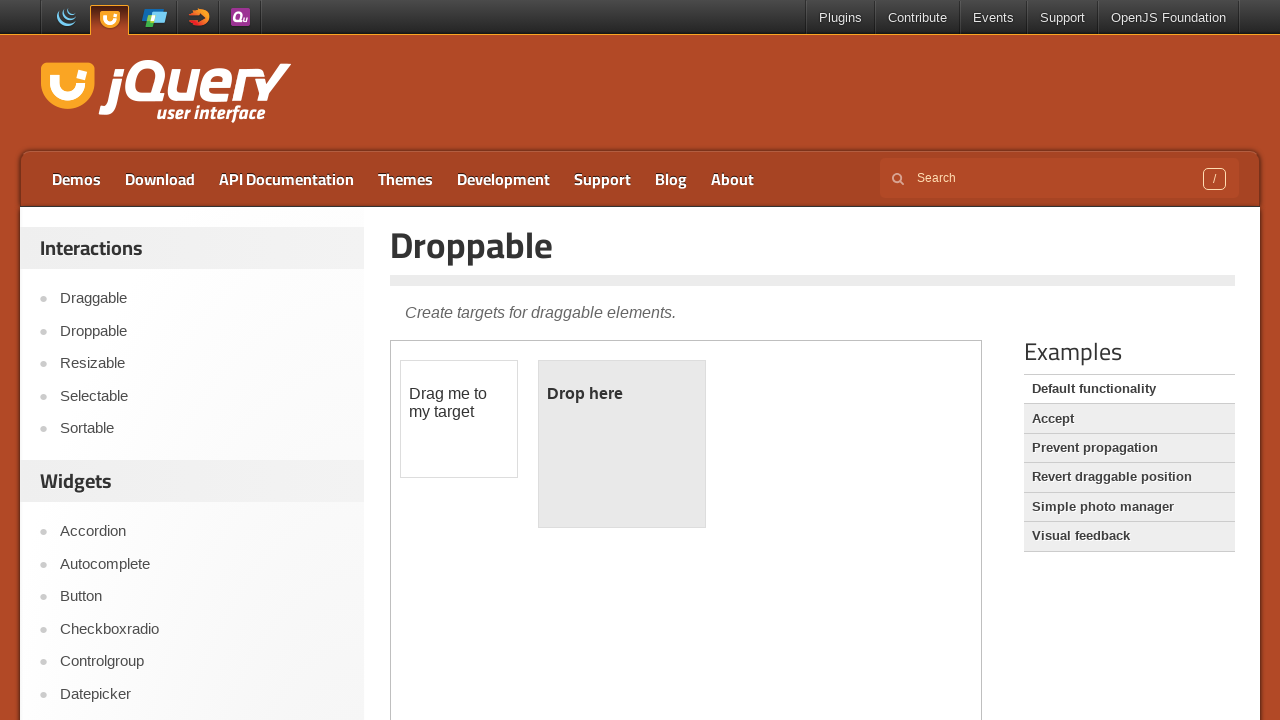

Dragged the draggable element and dropped it onto the droppable target at (622, 444)
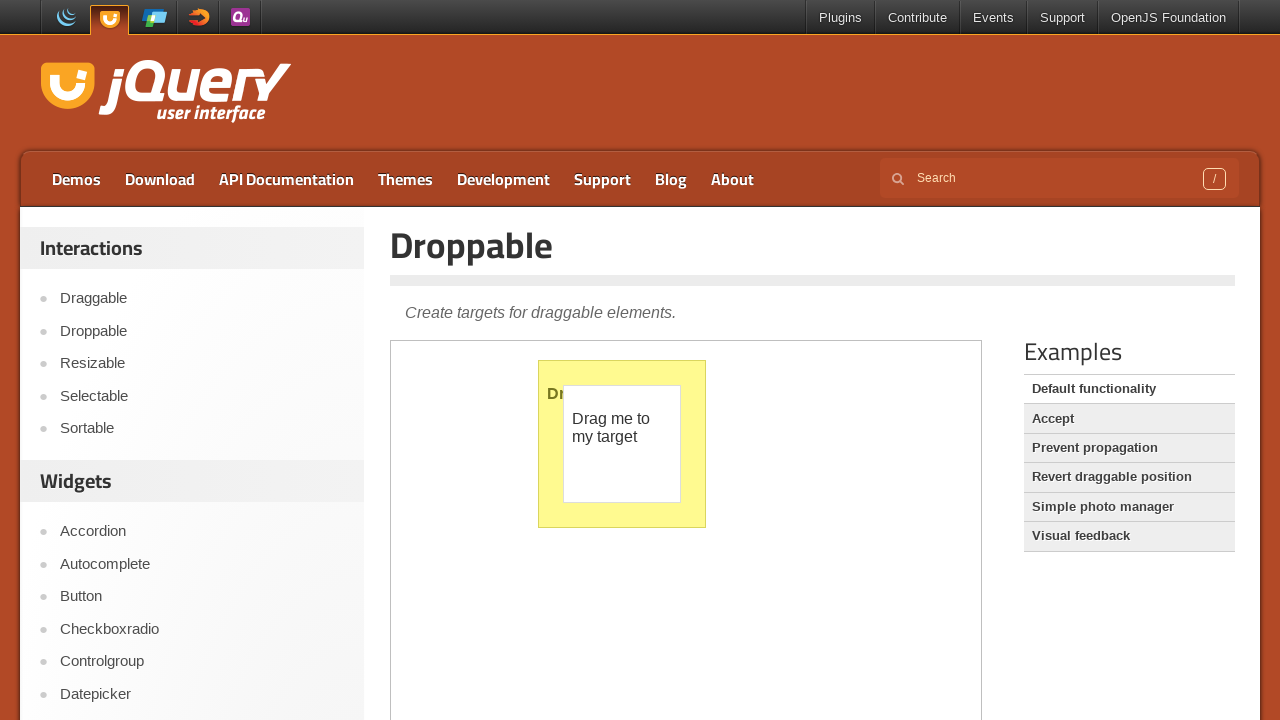

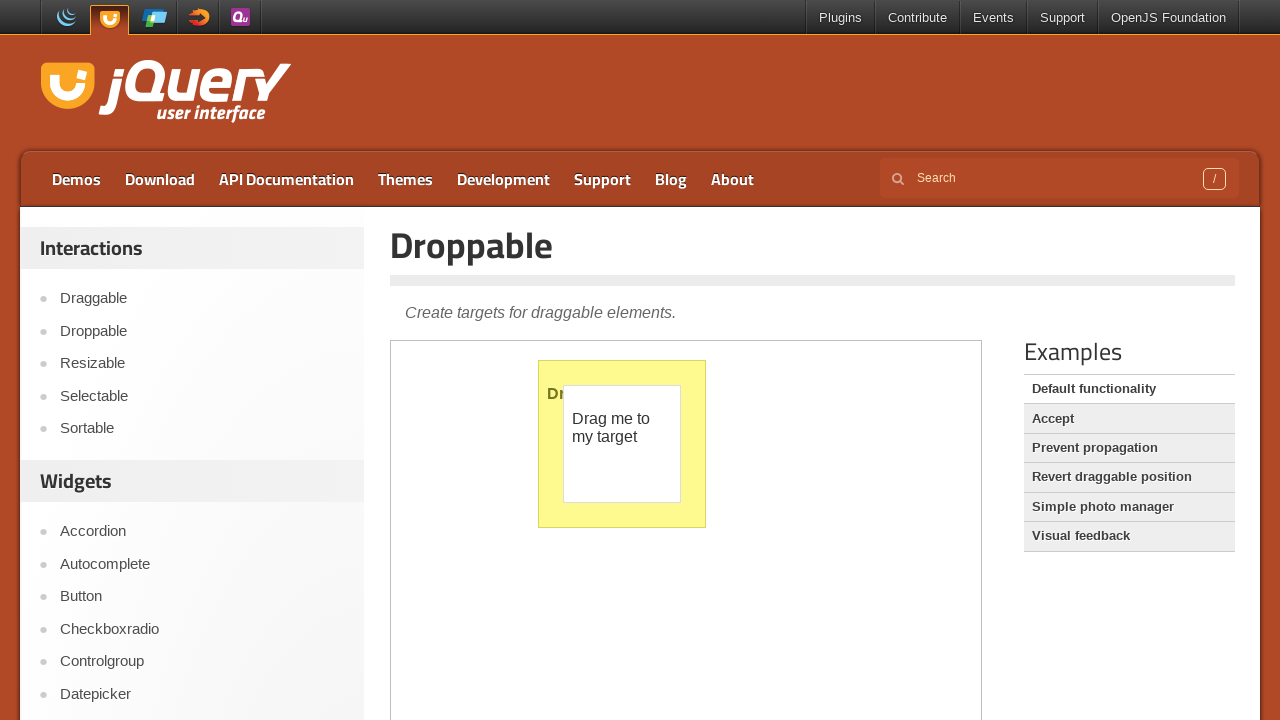